Tests JavaScript alert acceptance by clicking the first button, accepting the alert, and verifying the success message

Starting URL: https://testcenter.techproeducation.com/index.php?page=javascript-alerts

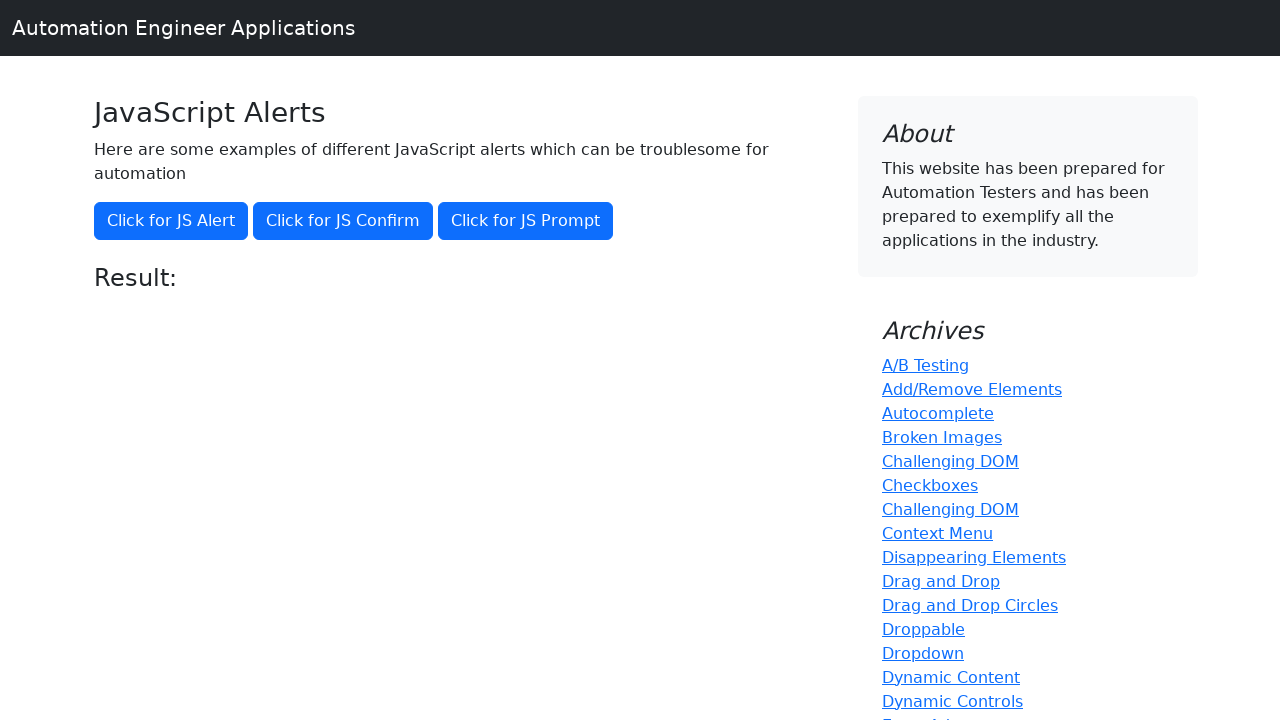

Clicked 'Click for JS Alert' button to trigger JavaScript alert at (171, 221) on text='Click for JS Alert'
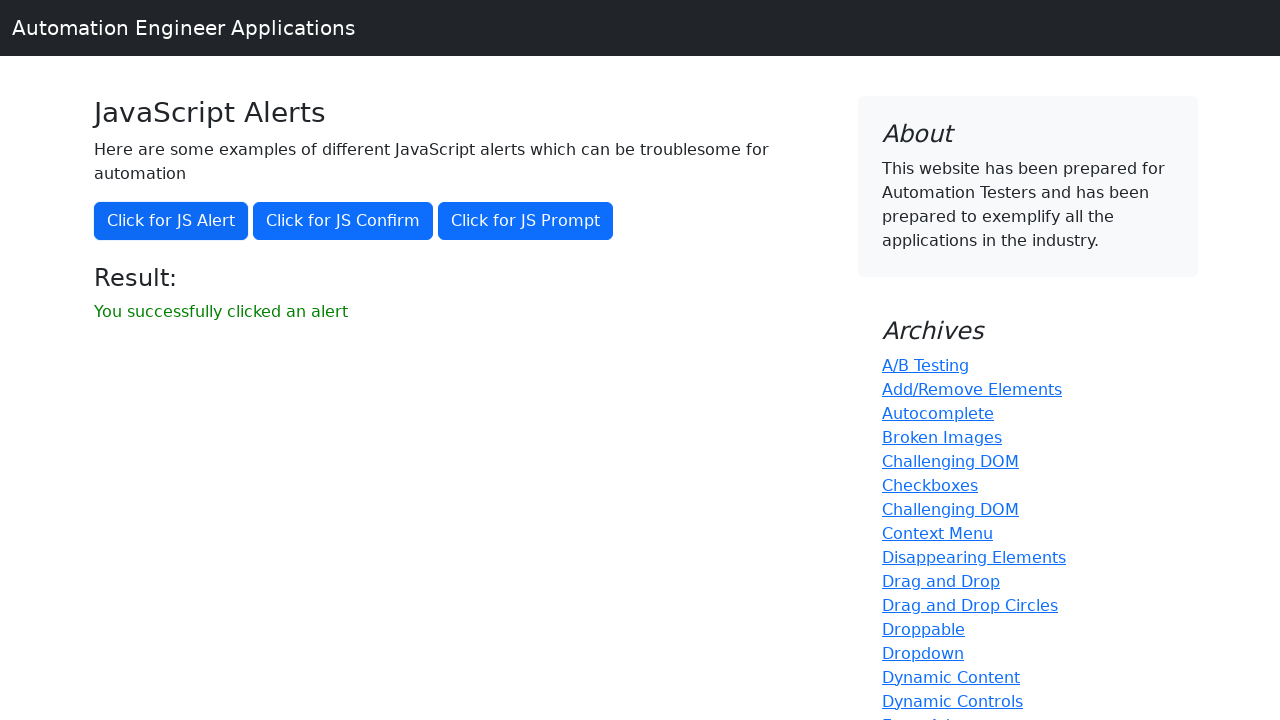

Set up dialog handler to accept the JavaScript alert
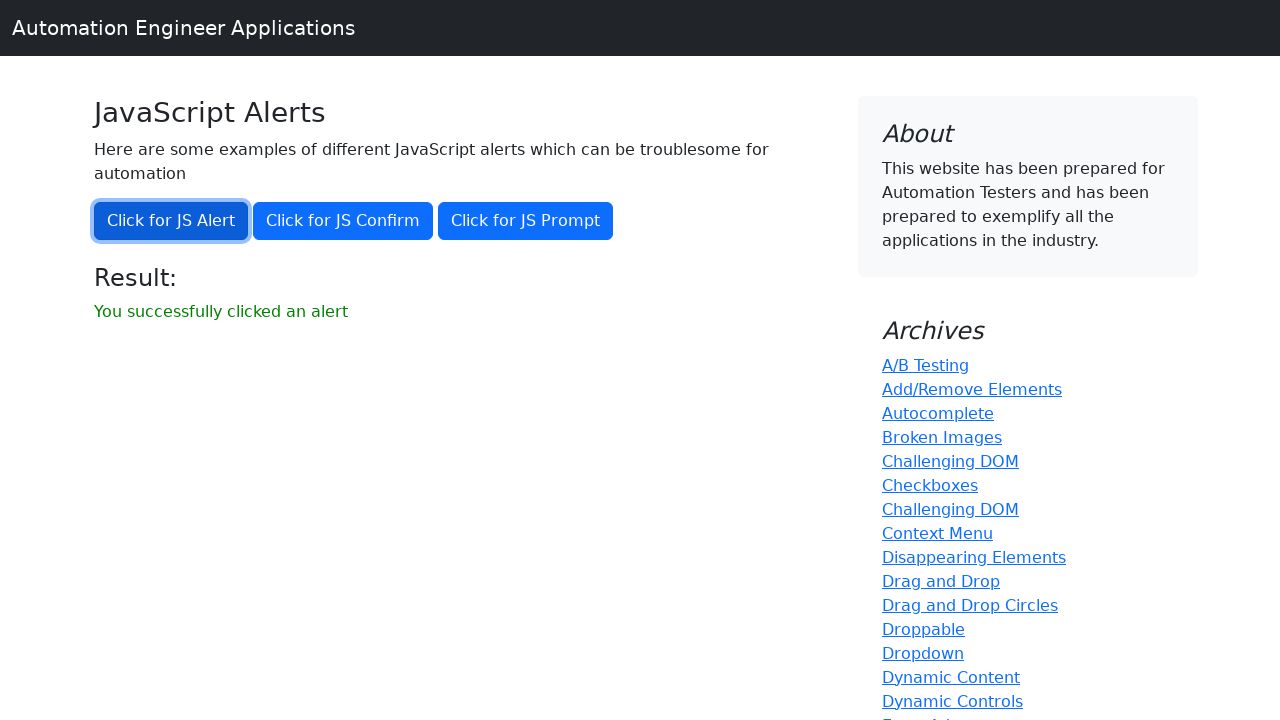

Retrieved result message text from #result element
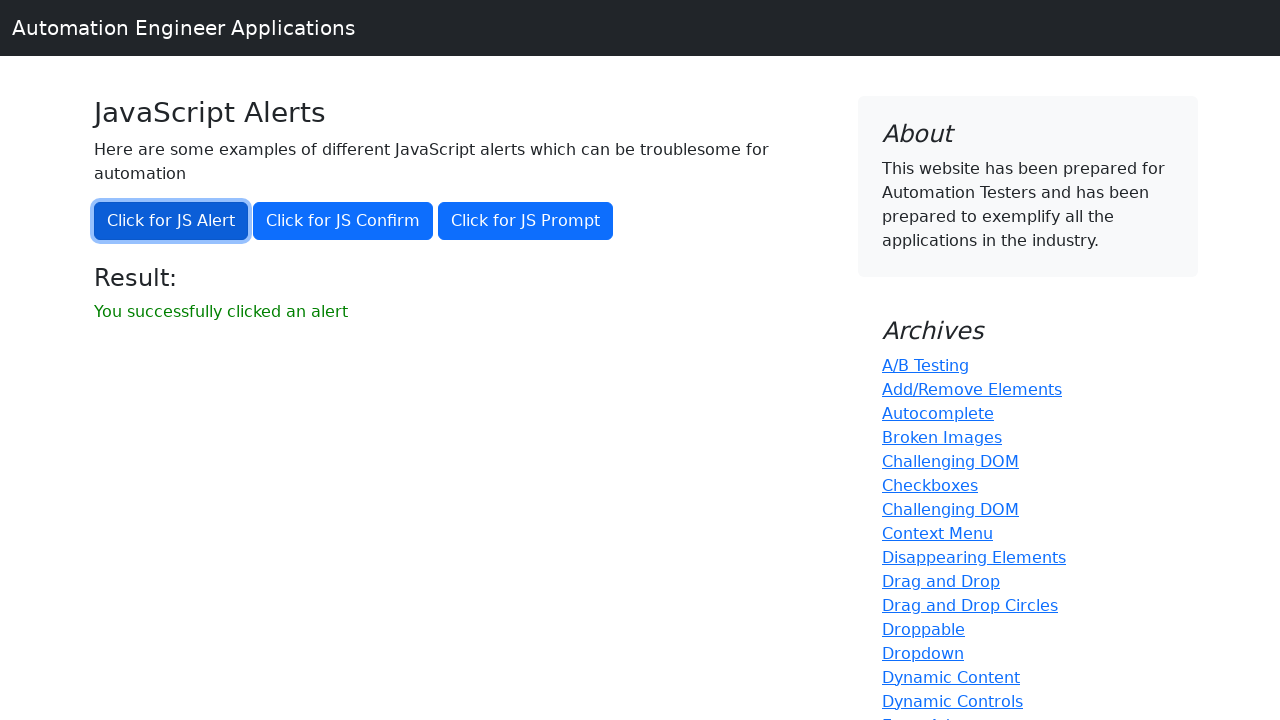

Verified success message matches expected text: 'You successfully clicked an alert'
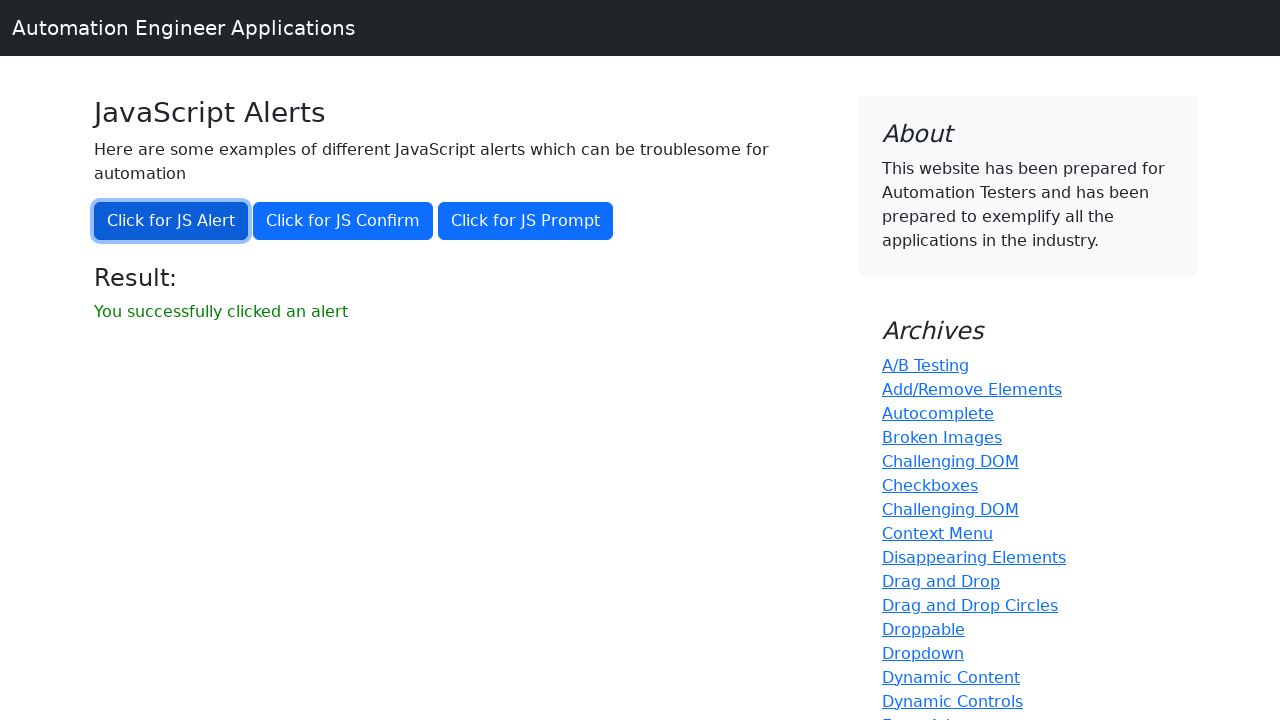

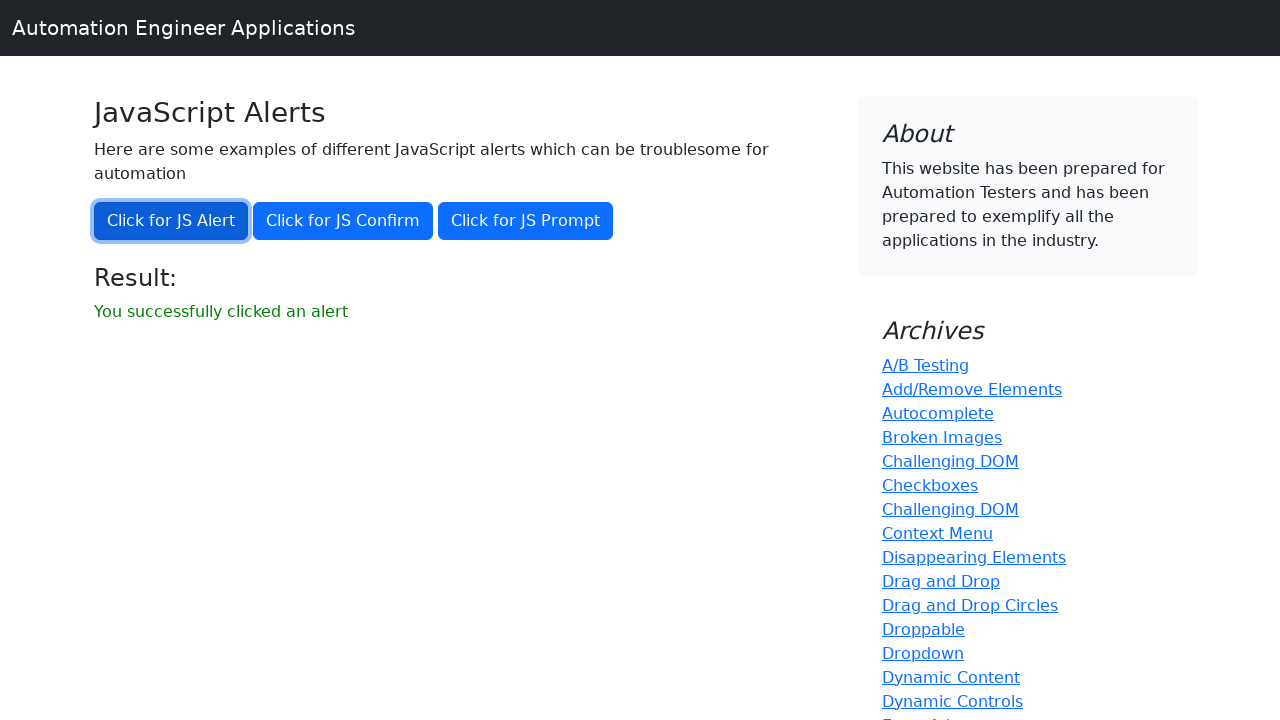